Tests radio button functionality by clicking Yes and Impressive radio buttons and verifying the success text updates accordingly.

Starting URL: https://demoqa.com/radio-button

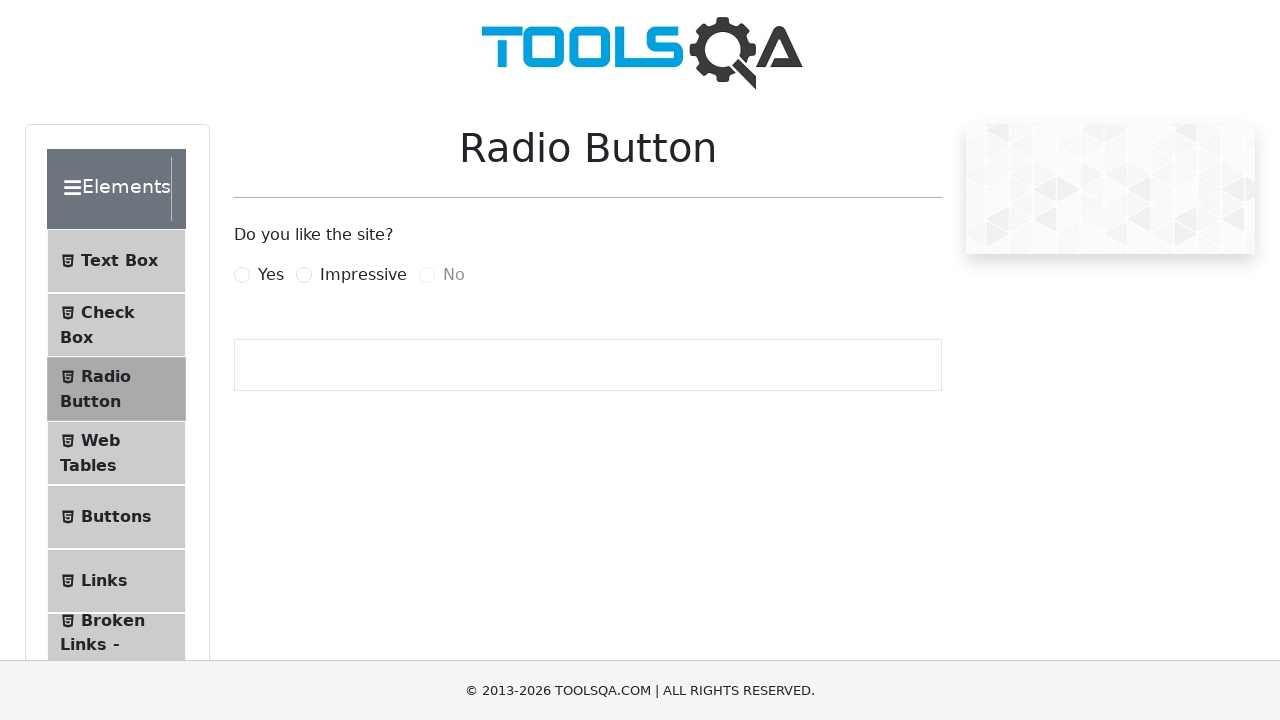

Clicked Yes radio button at (271, 275) on xpath=//label[@for='yesRadio']
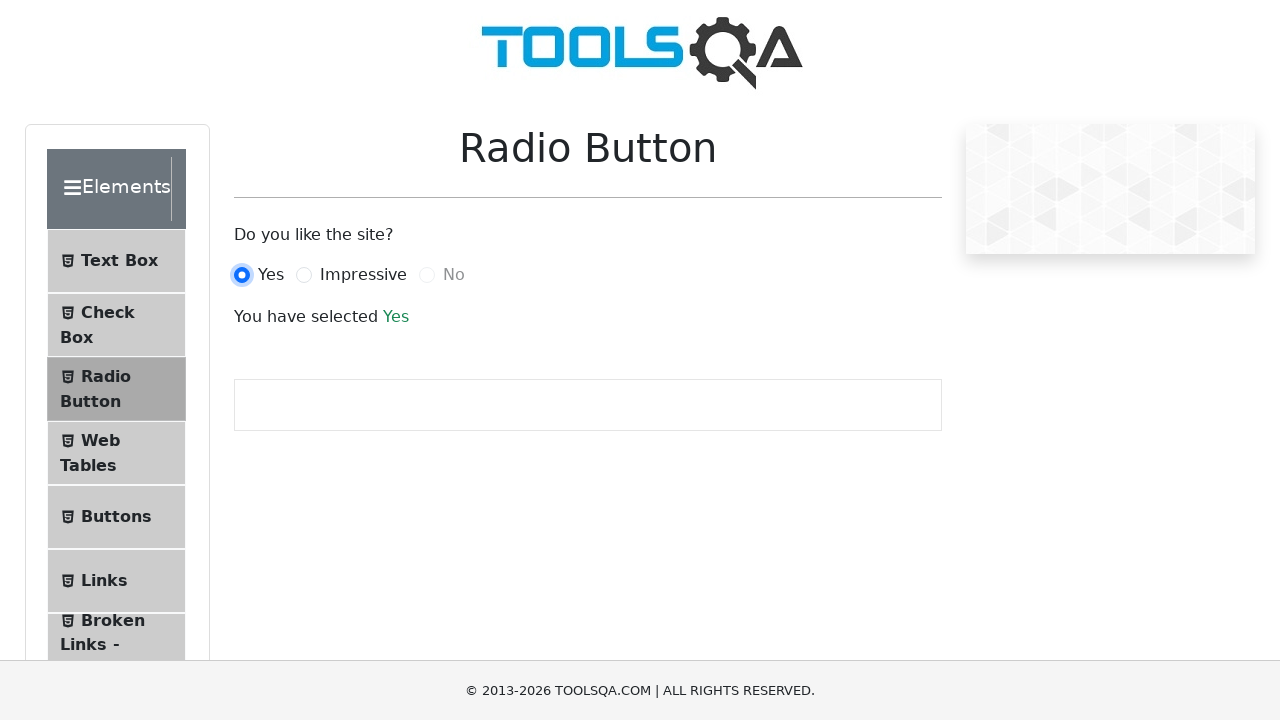

Success text appeared after clicking Yes
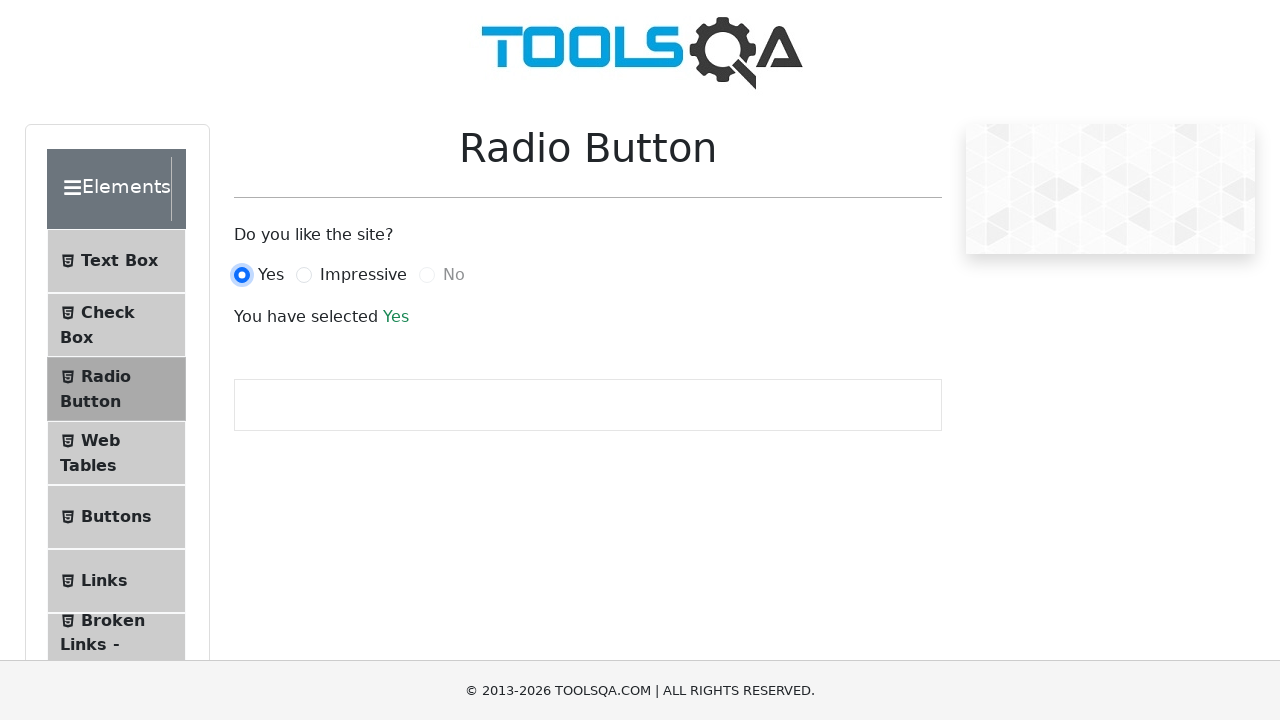

Clicked Impressive radio button at (363, 275) on xpath=//label[@for='impressiveRadio']
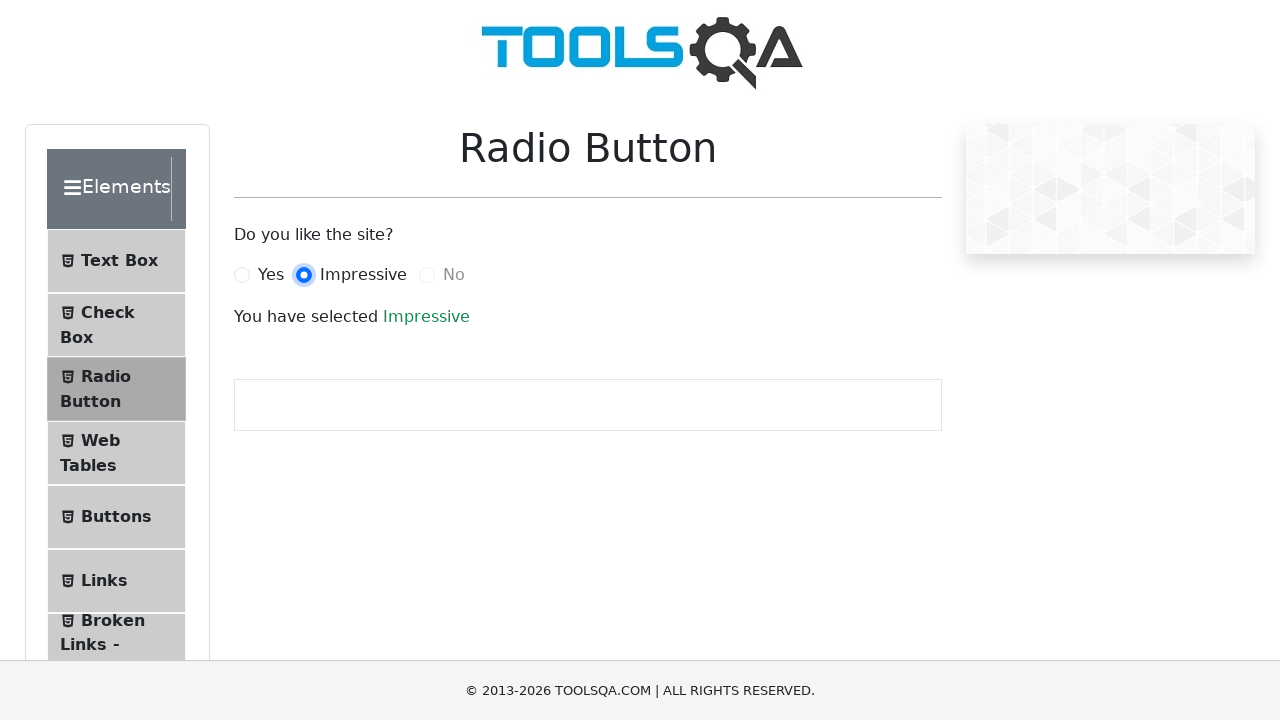

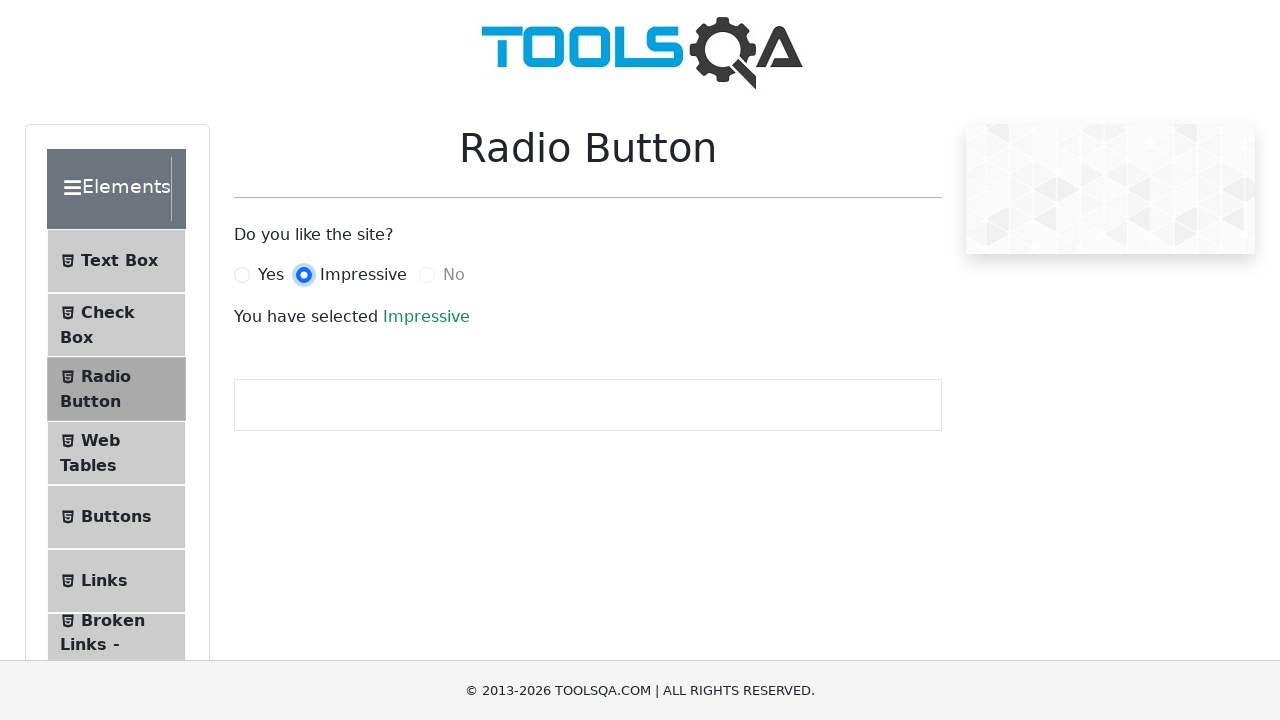